Tests phone number validation on registration form by entering phone numbers with invalid lengths and formats, verifying appropriate error messages are shown

Starting URL: https://alada.vn/tai-khoan/dang-ky.html

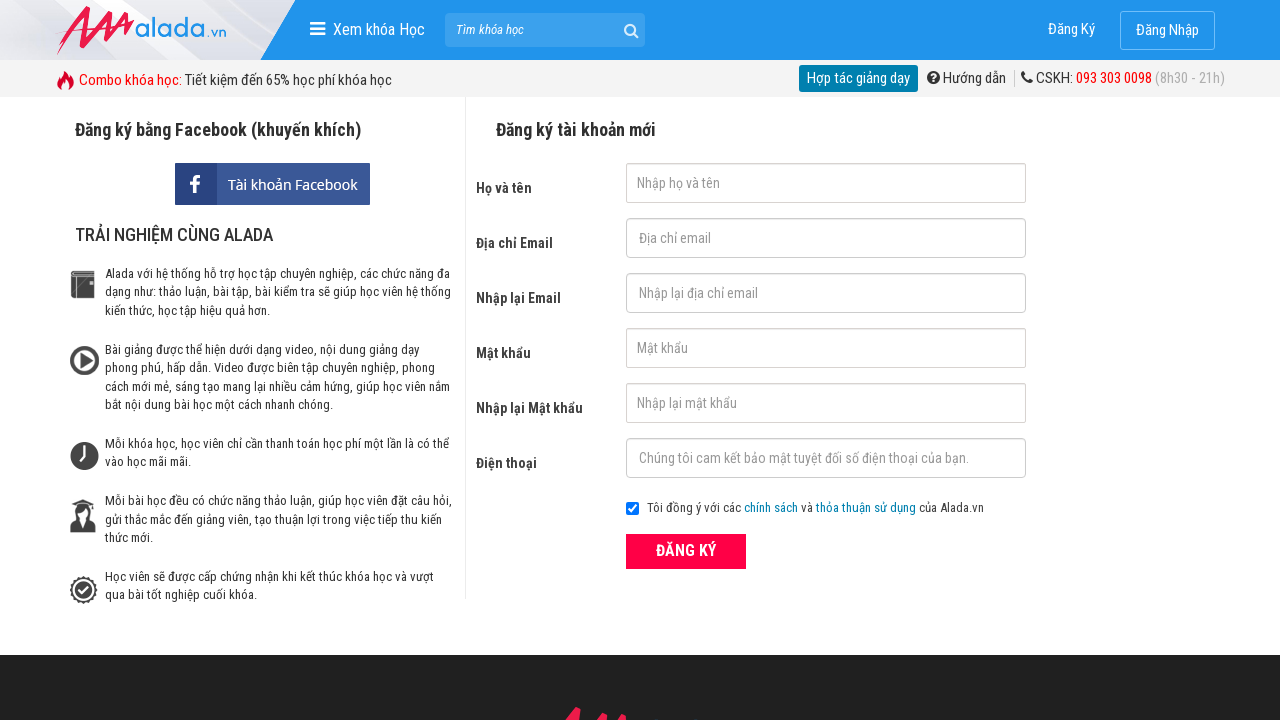

Filled first name field with 'Joe Biden' on #txtFirstname
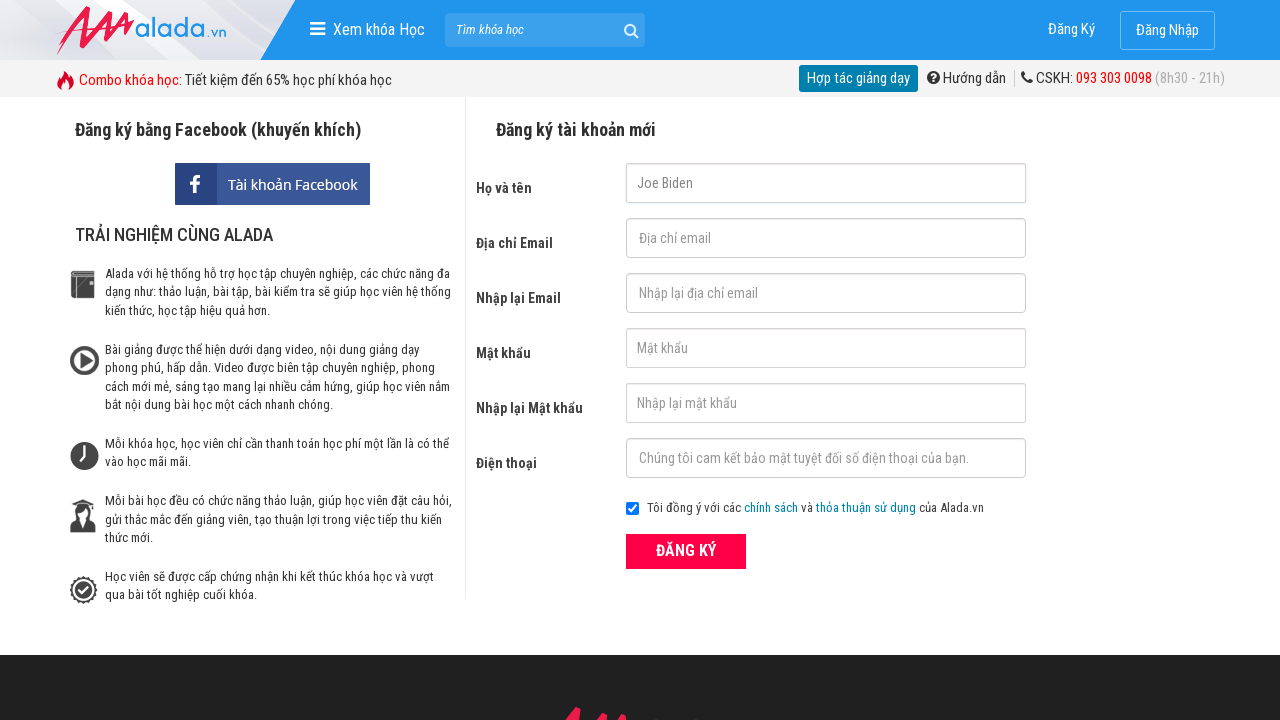

Filled email field with 'joe@biden.com' on #txtEmail
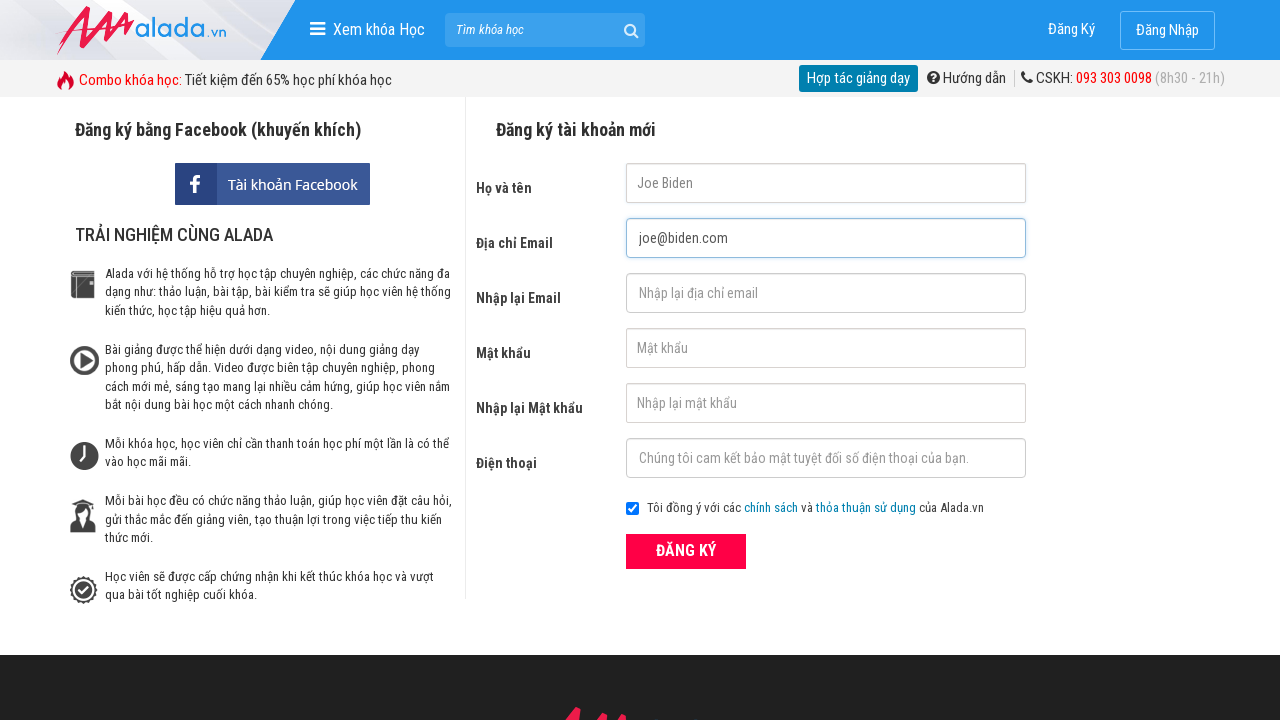

Filled confirm email field with 'oe@biden.com' on #txtCEmail
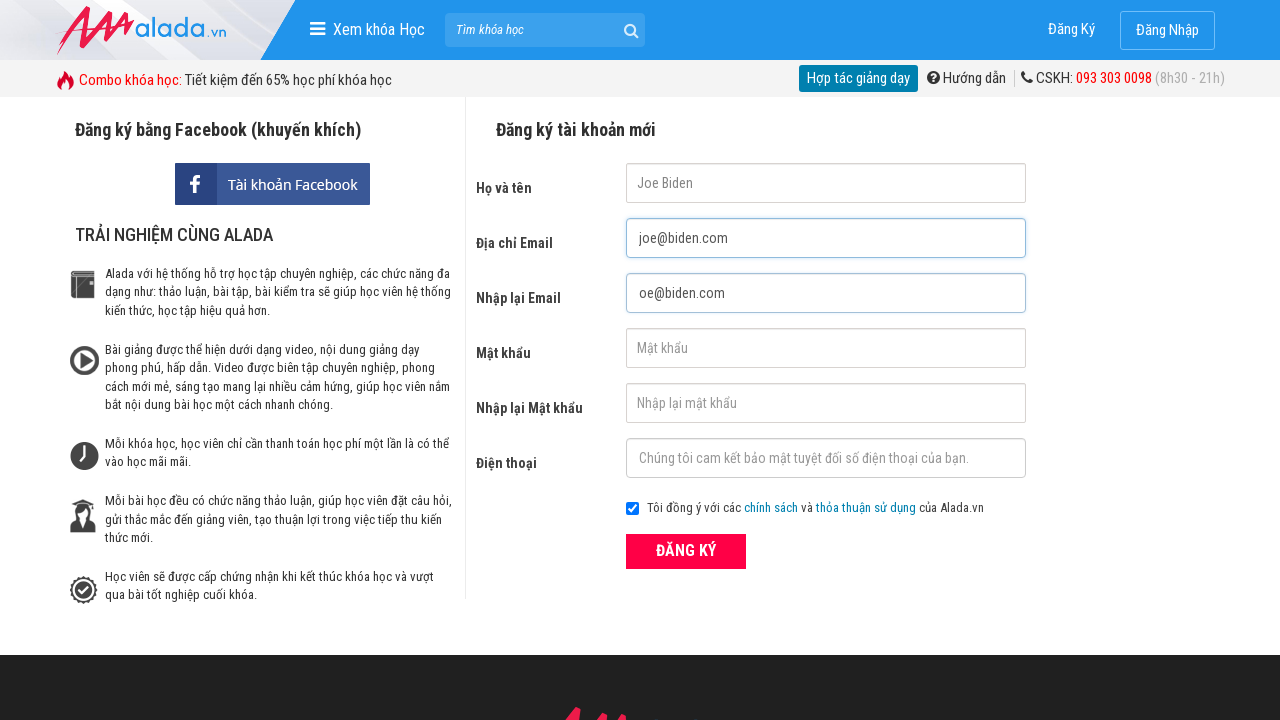

Filled password field with '123456' on #txtPassword
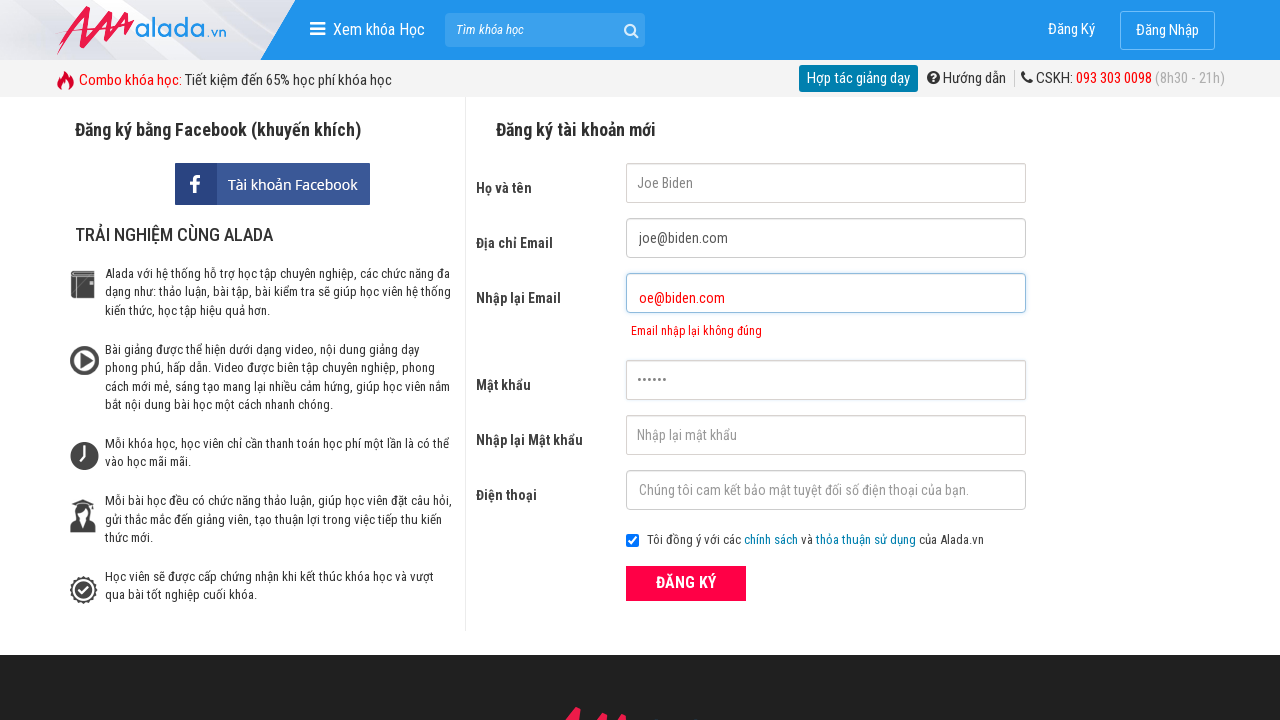

Filled confirm password field with '123456' on #txtCPassword
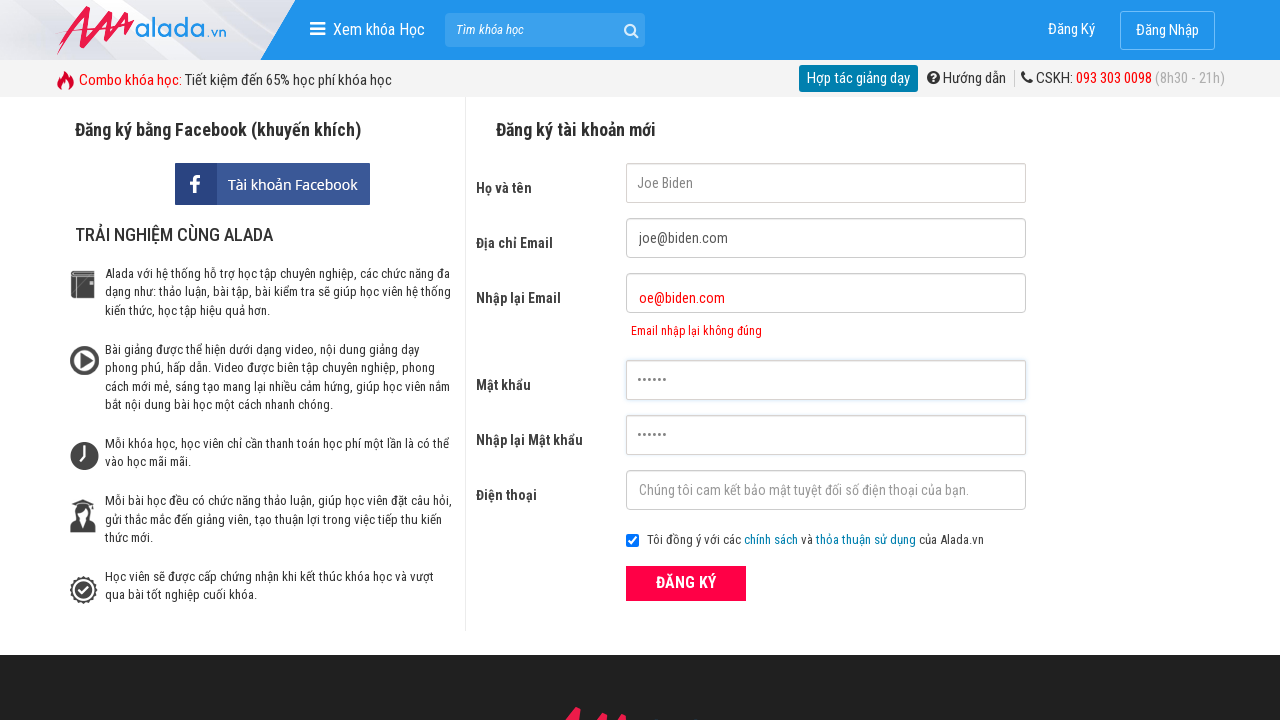

Filled phone field with '098765432' (9 digits - less than 10 chars) on #txtPhone
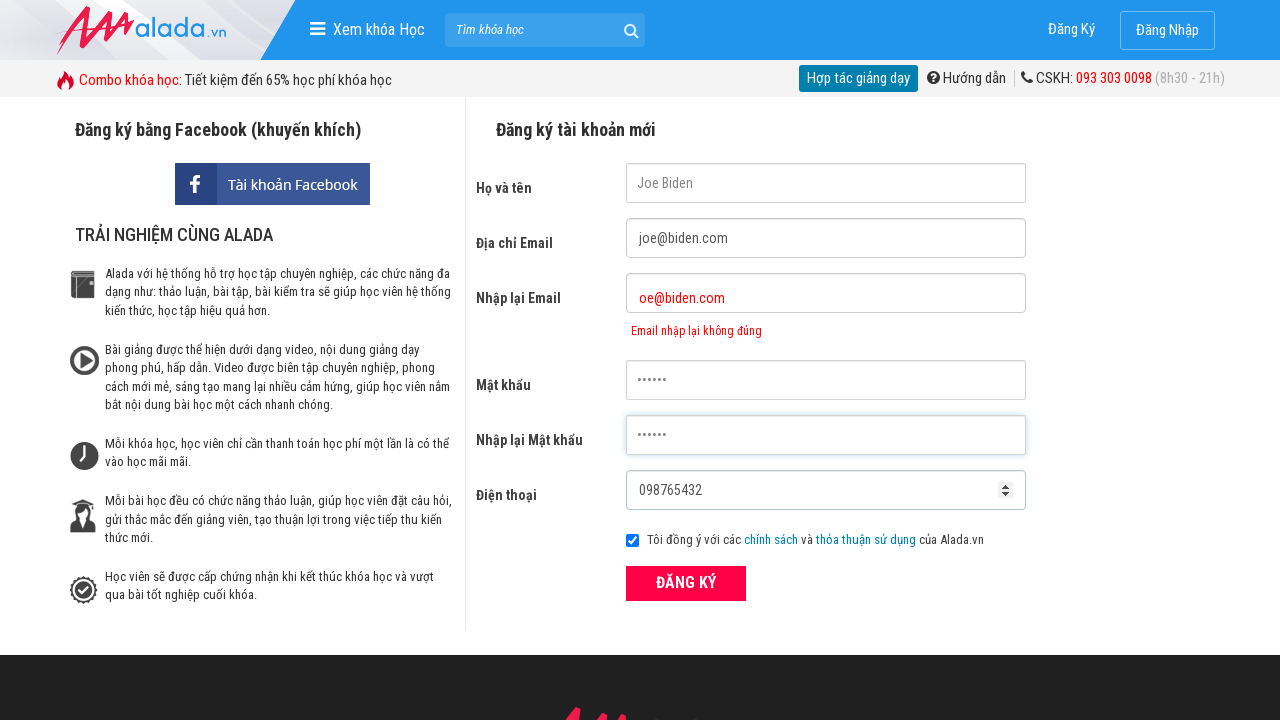

Clicked ĐĂNG KÝ (Register) button with invalid phone length at (686, 583) on xpath=//button[text()='ĐĂNG KÝ' and @type='submit']
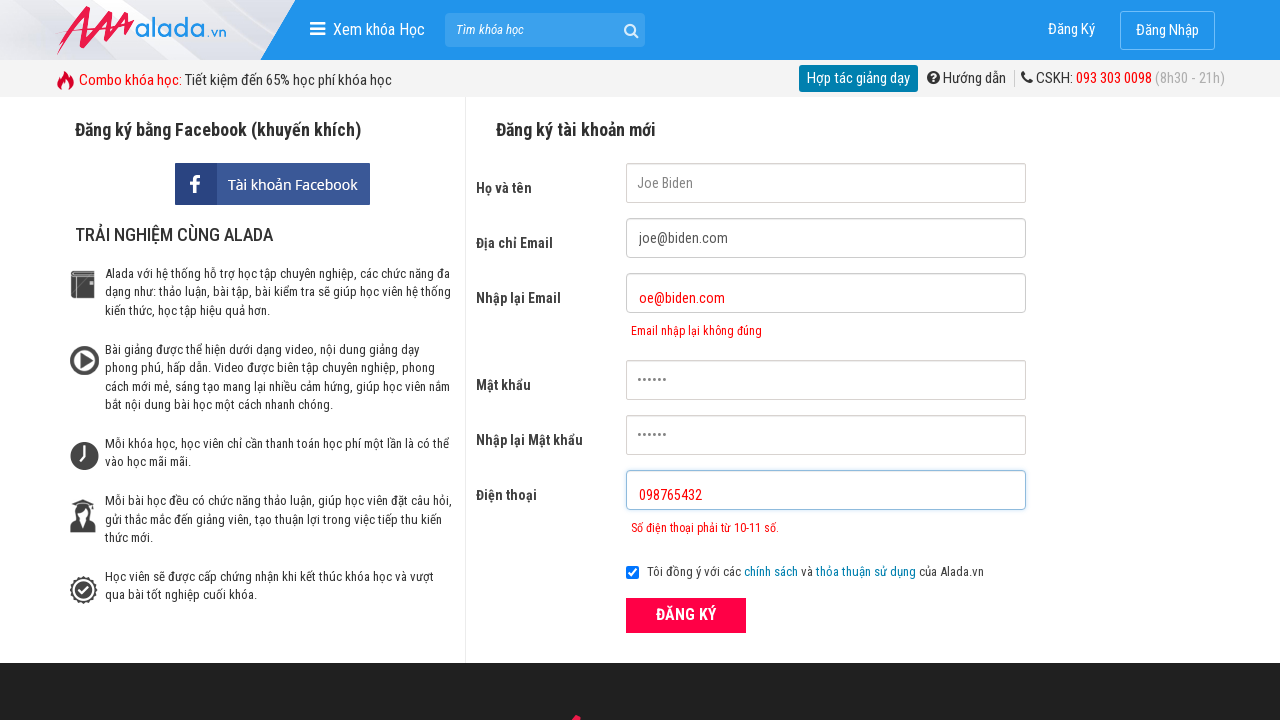

Phone error message appeared for phone with less than 10 chars
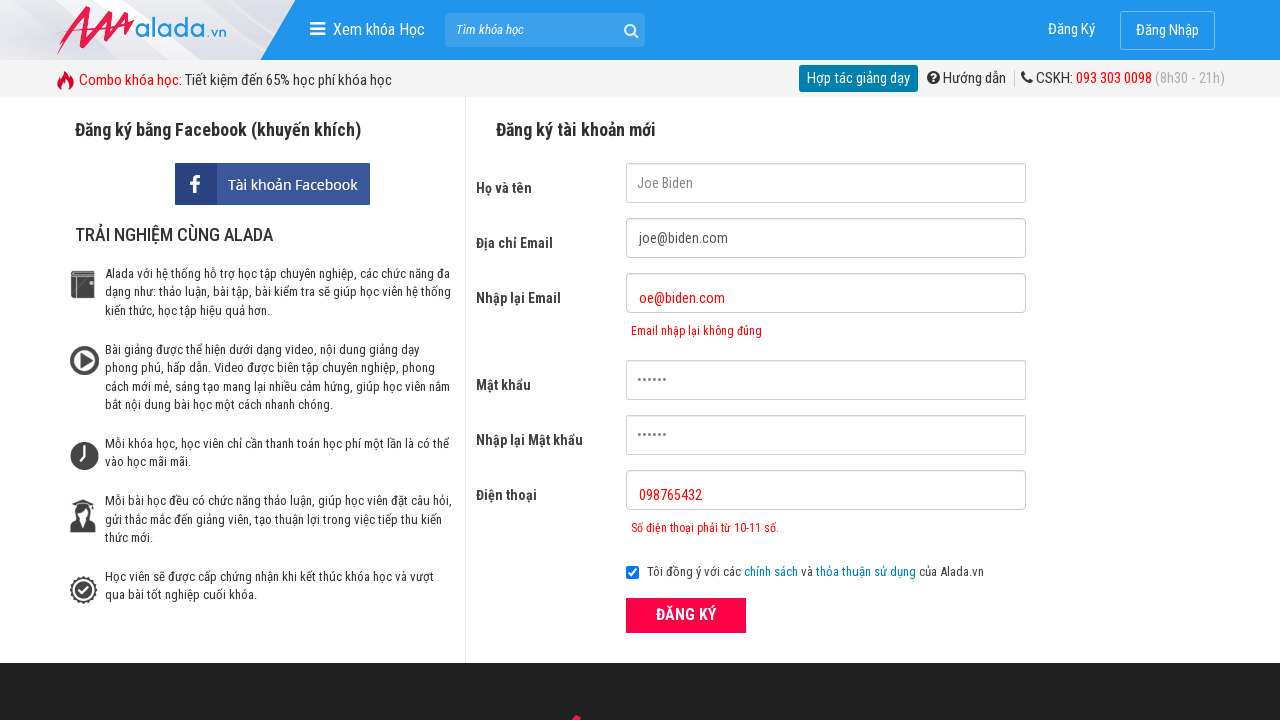

Cleared phone field on #txtPhone
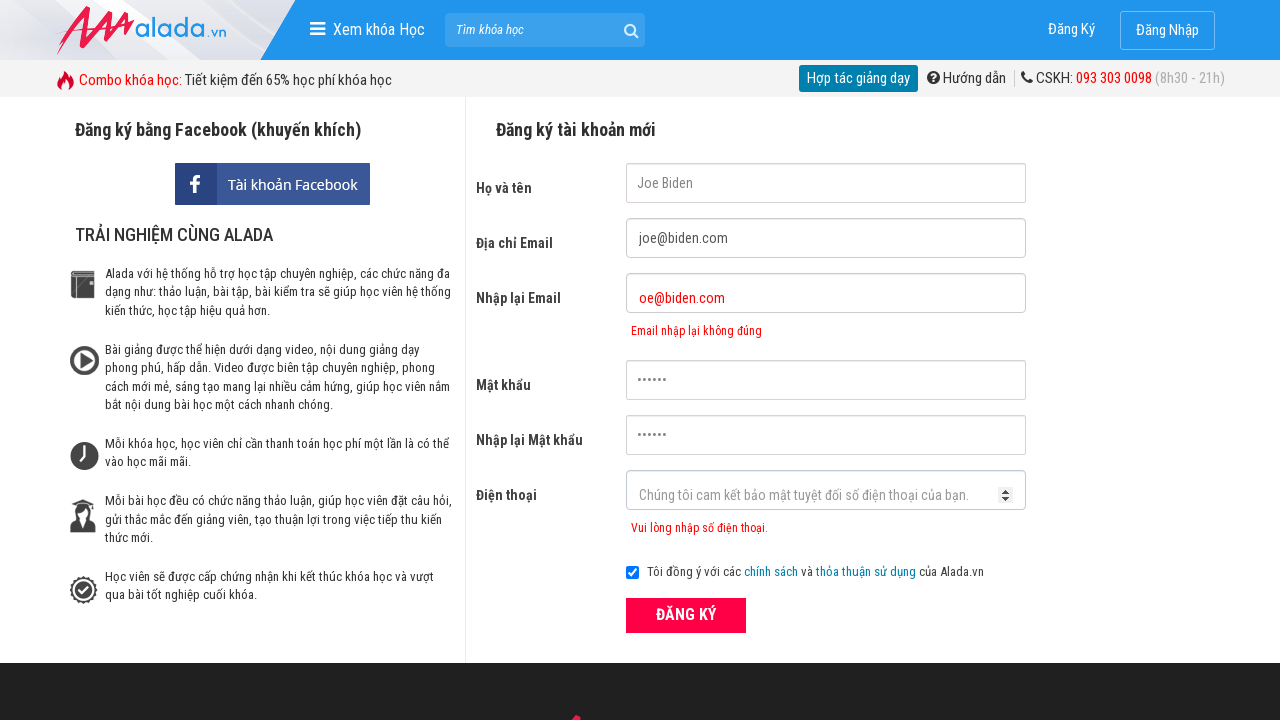

Filled phone field with '038263527426' (12 digits - more than 11 chars) on #txtPhone
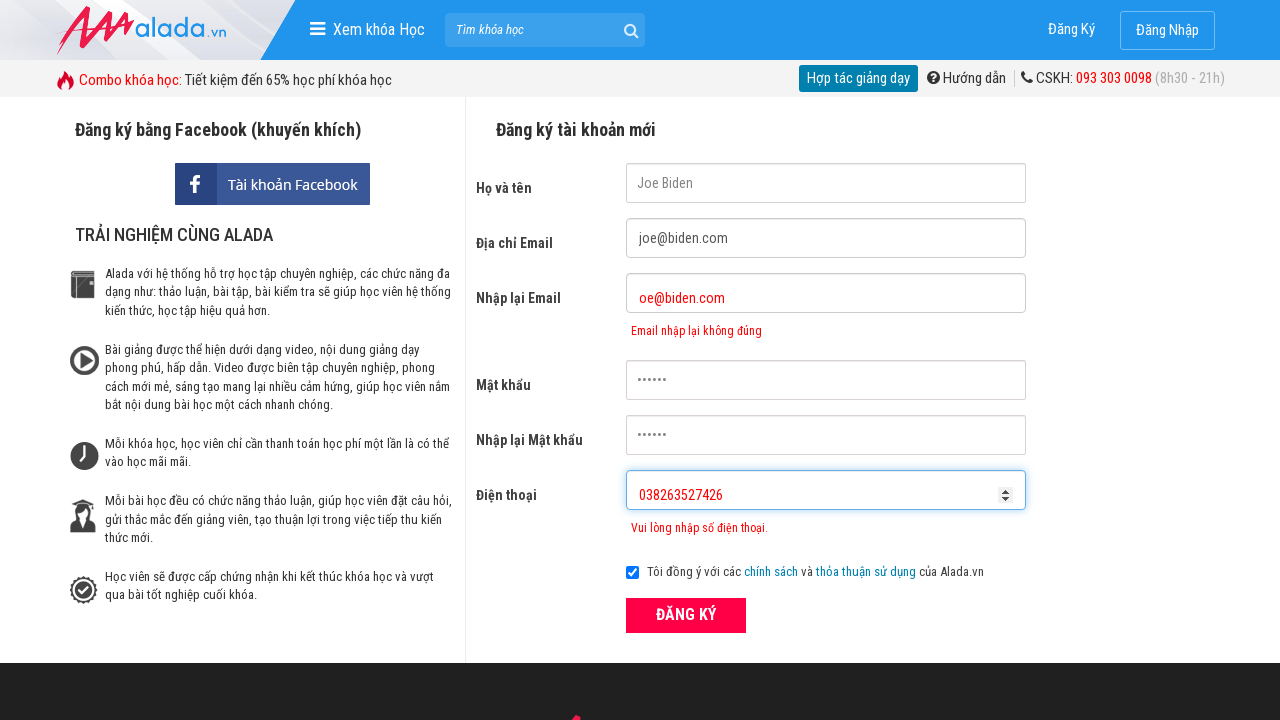

Clicked ĐĂNG KÝ (Register) button with phone exceeding 11 chars at (686, 615) on xpath=//button[text()='ĐĂNG KÝ' and @type='submit']
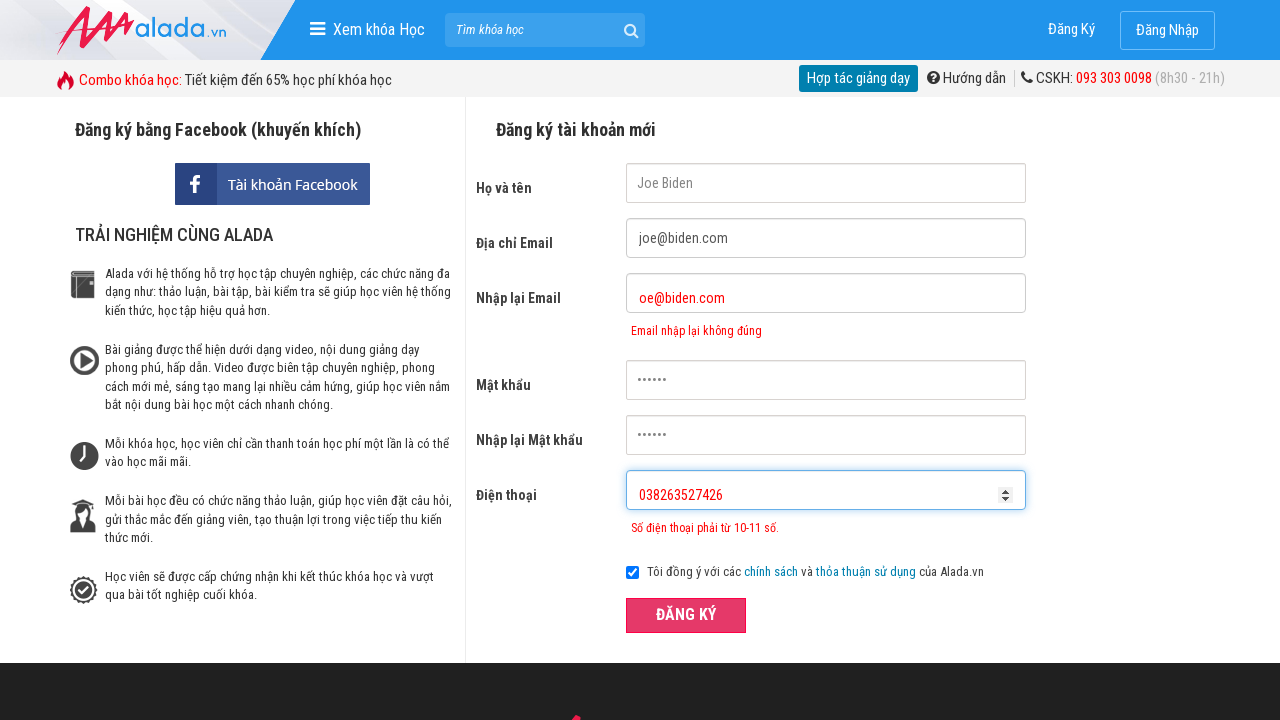

Phone error message appeared for phone with more than 11 chars
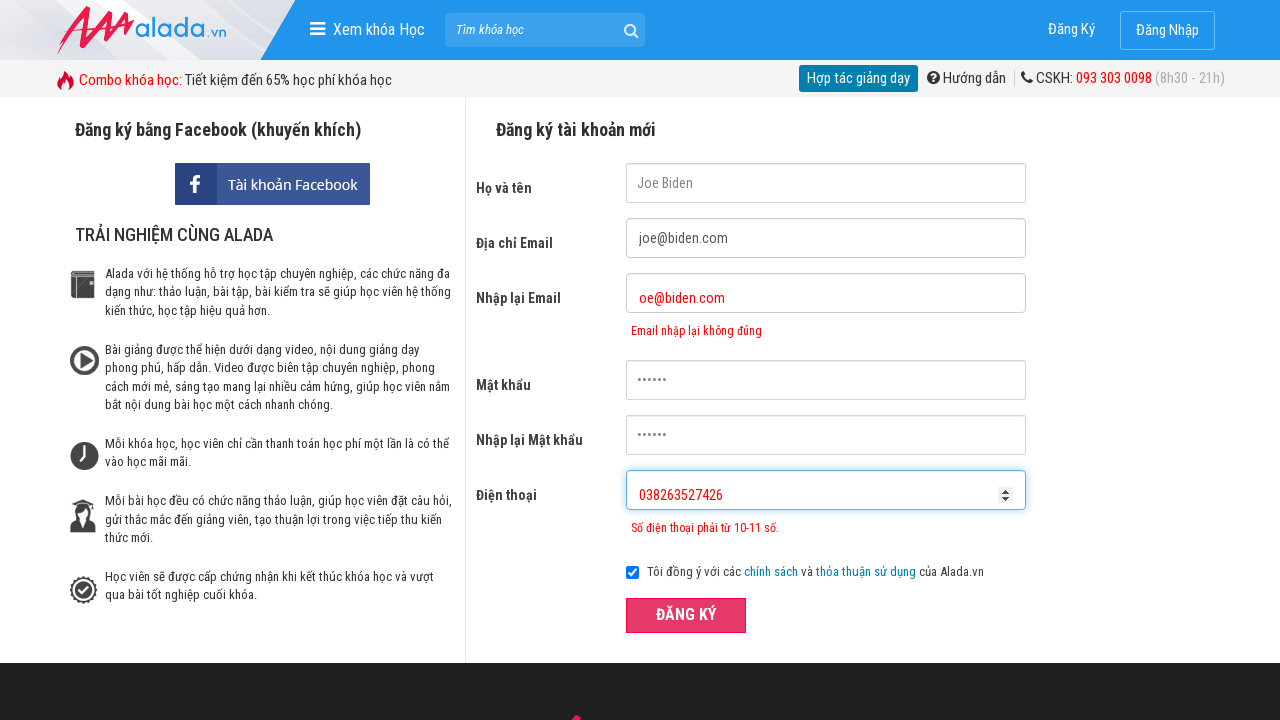

Cleared phone field on #txtPhone
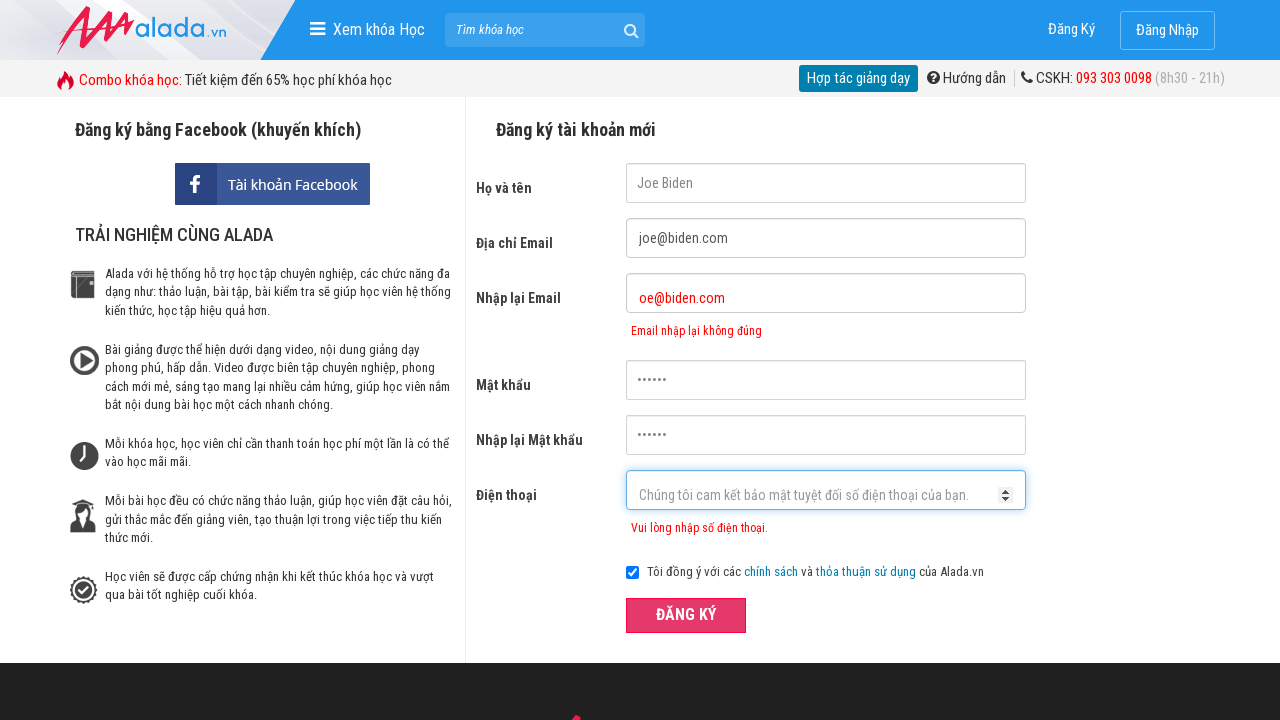

Filled phone field with '12345678910' (invalid starting digits) on #txtPhone
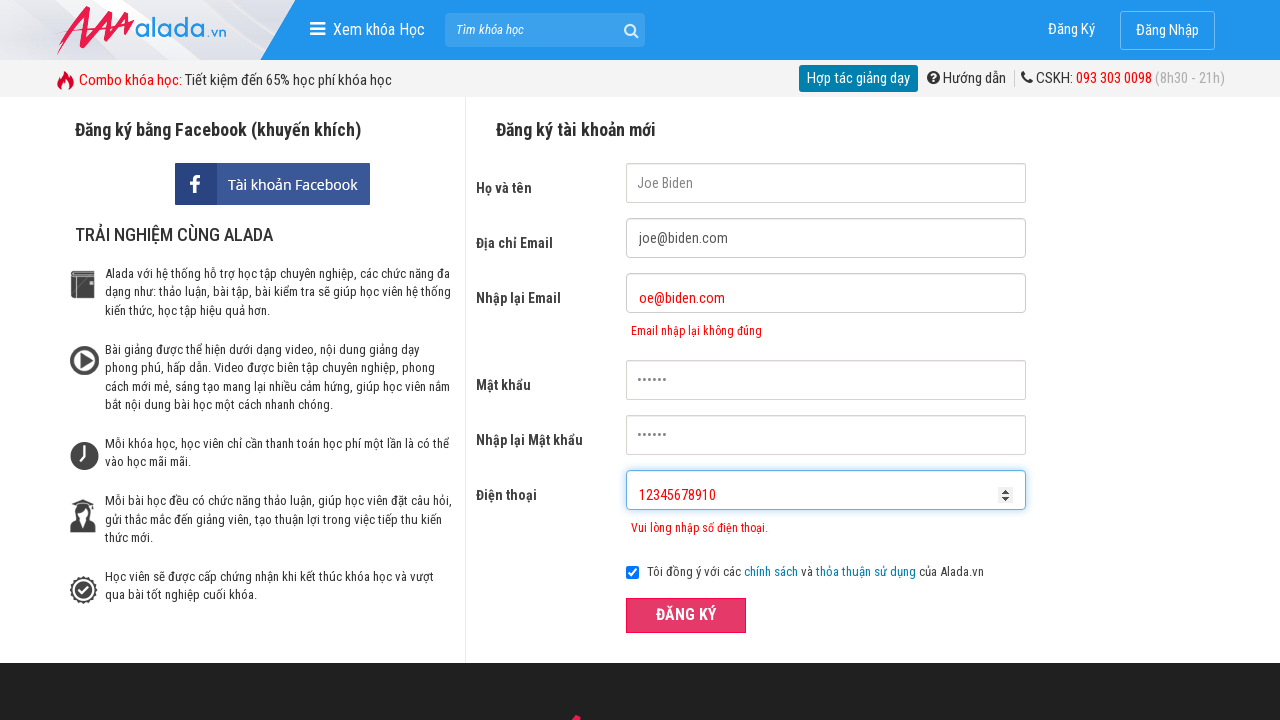

Clicked ĐĂNG KÝ (Register) button with invalid phone starting digits at (686, 615) on xpath=//button[text()='ĐĂNG KÝ' and @type='submit']
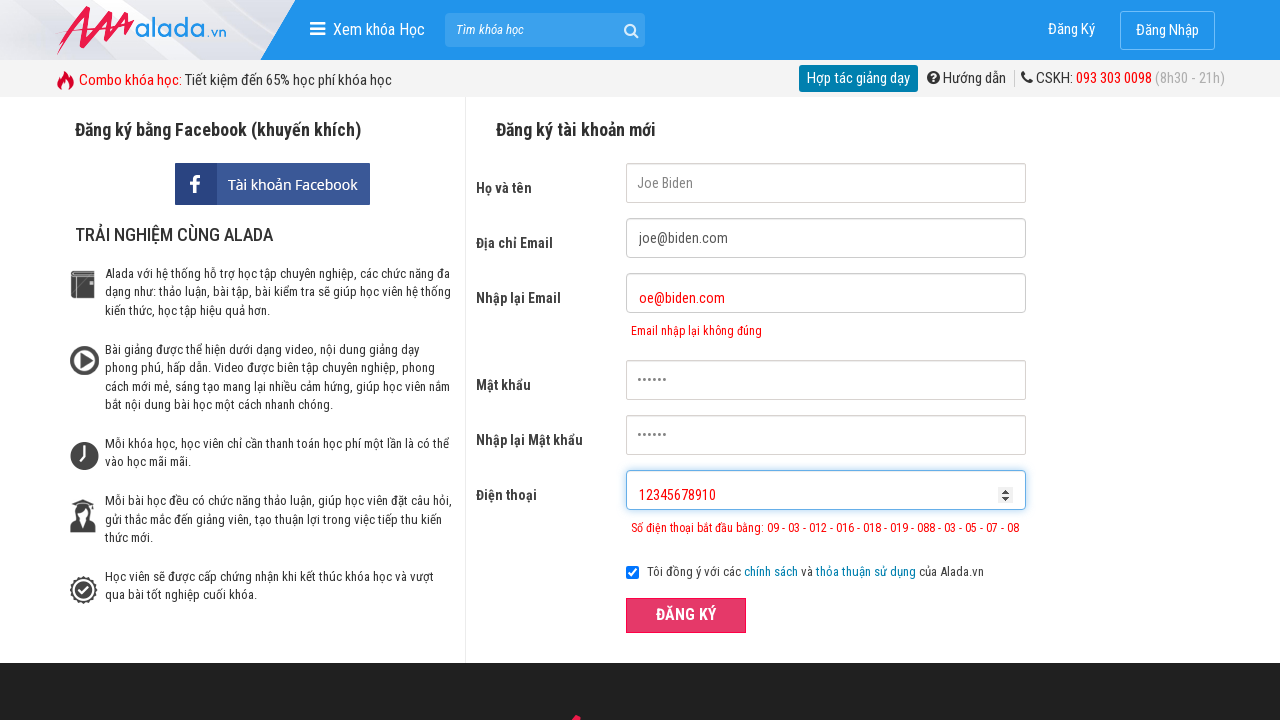

Phone error message appeared for phone with invalid starting digits
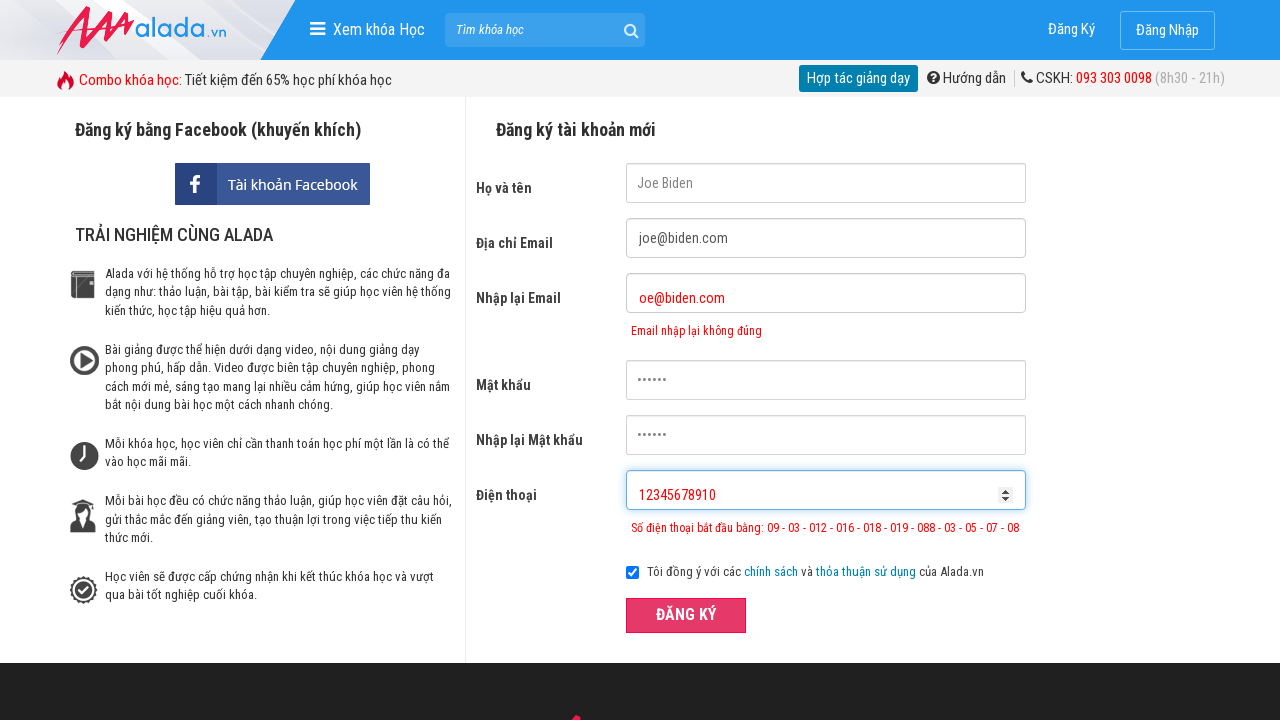

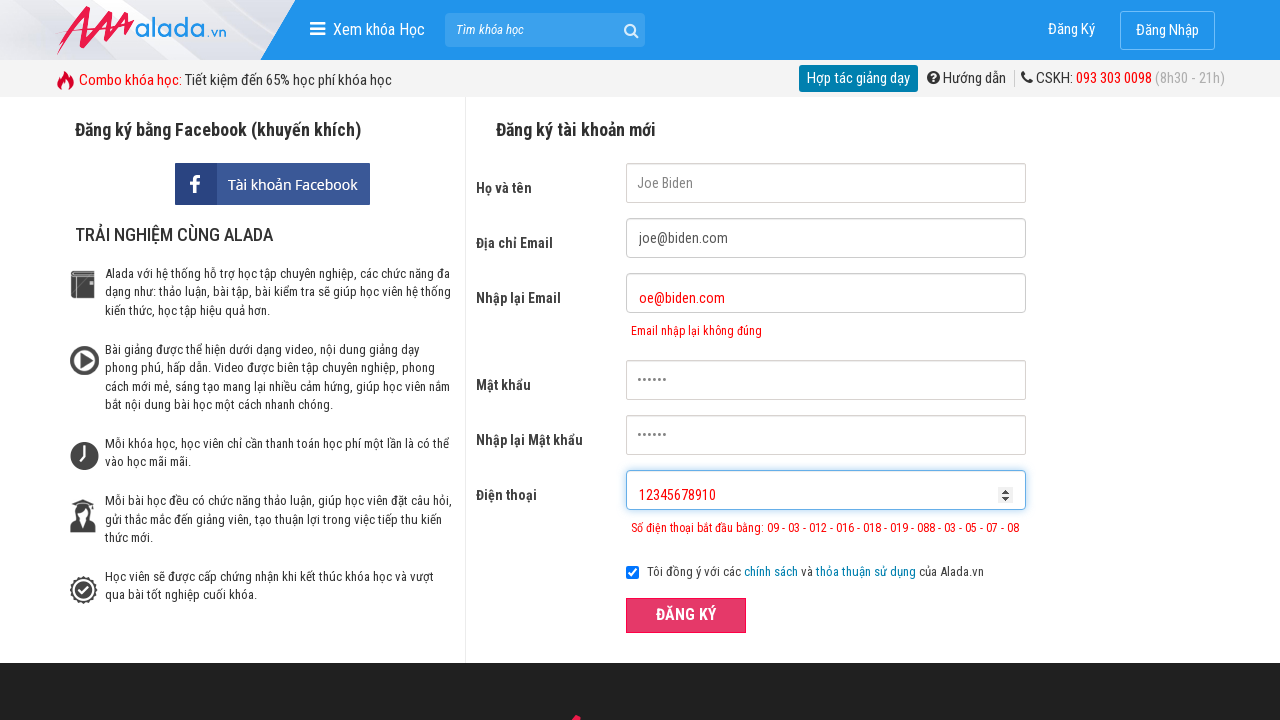